Tests that the second column (First Name) of table 1 displays the correct names: John, Frank, Jason, Tim

Starting URL: http://the-internet.herokuapp.com/

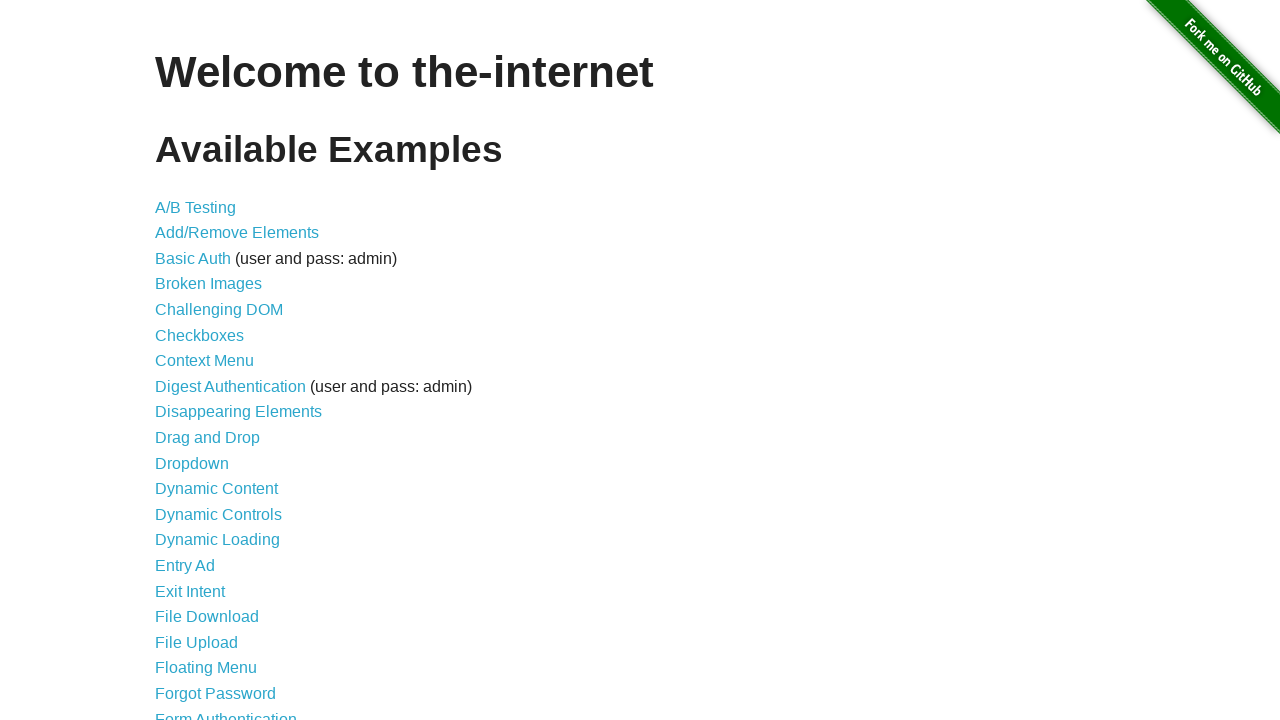

Clicked on 'Sortable Data Tables' link at (230, 574) on a:has-text('Sortable Data Tables')
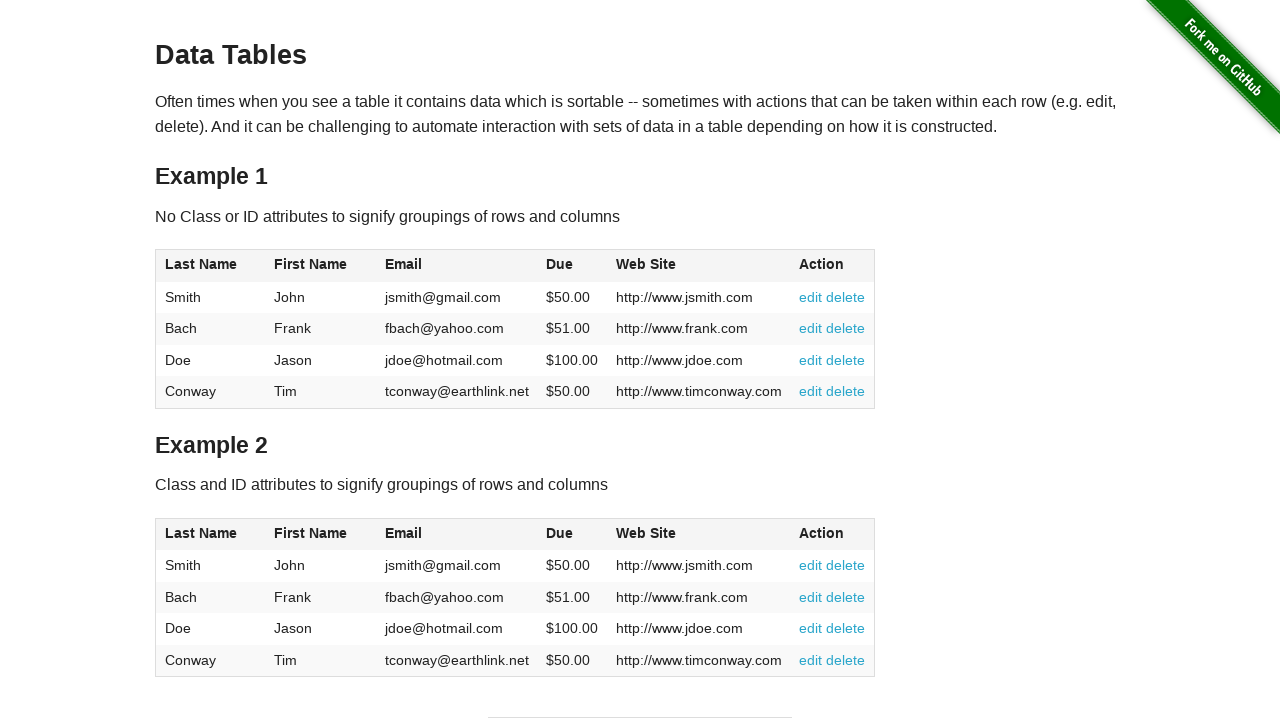

Table 1 loaded successfully
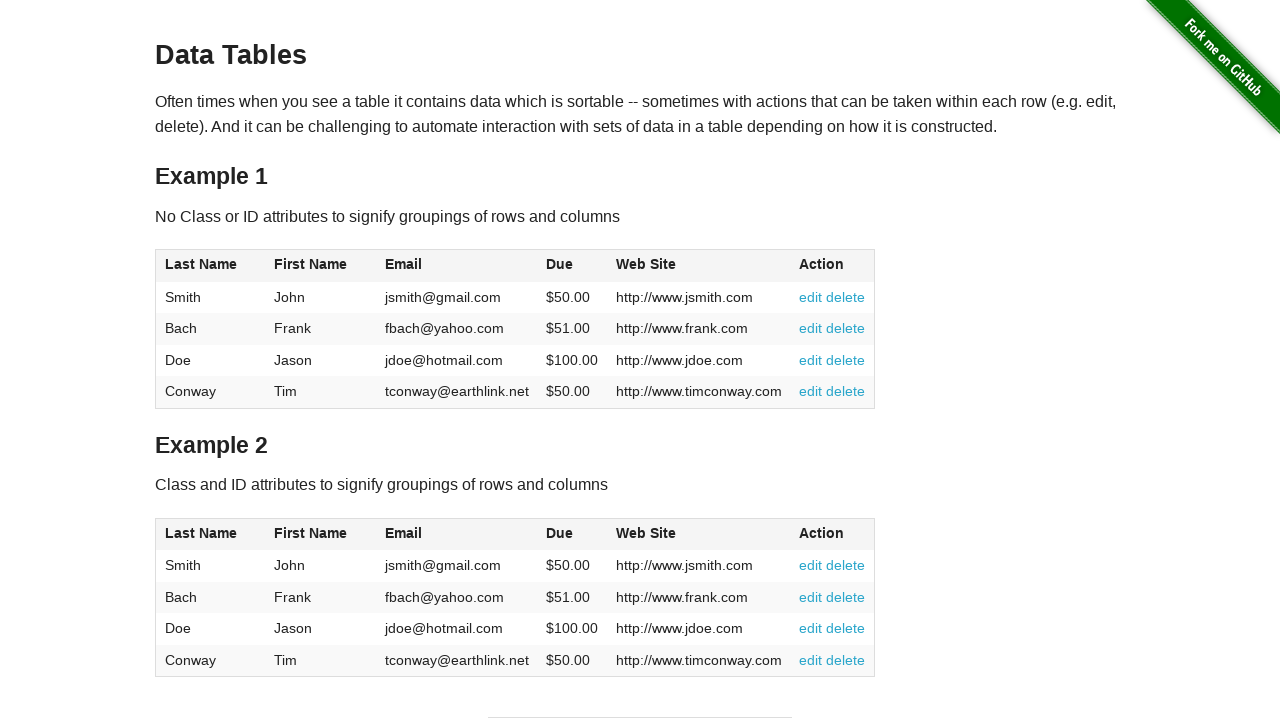

Retrieved all first name cells from table 1 second column
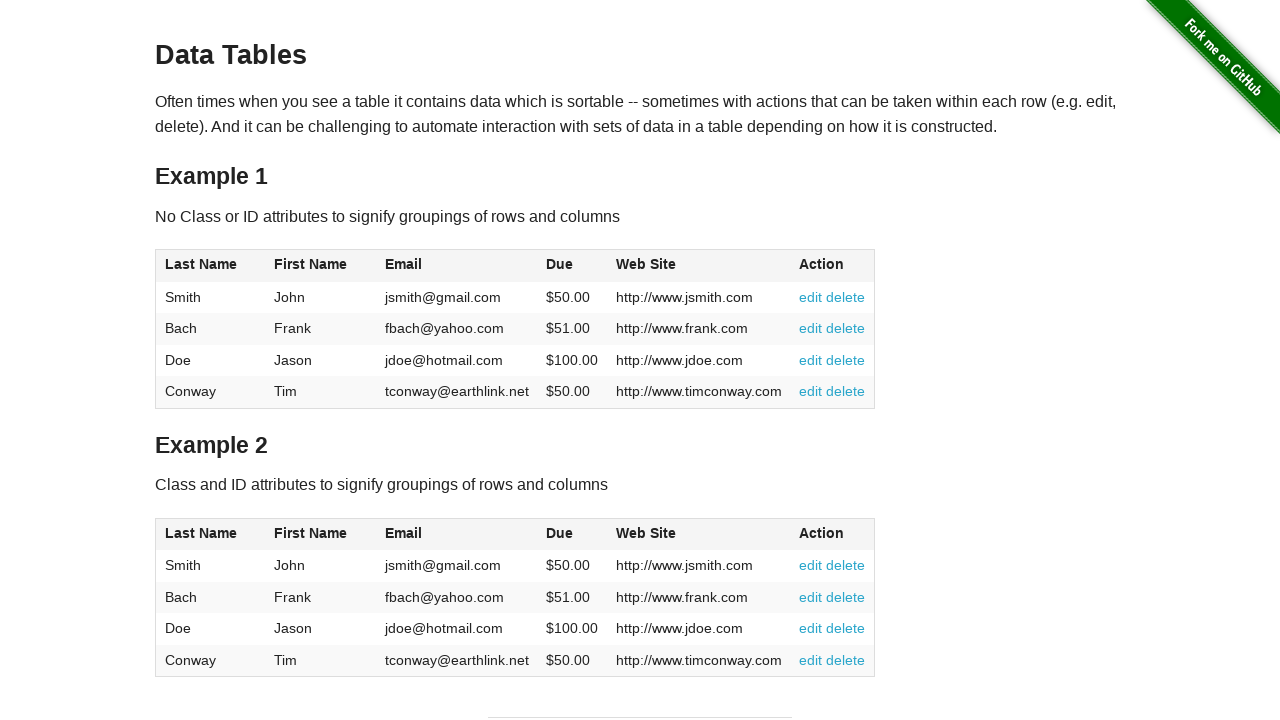

Verified first name 'John' in row 1
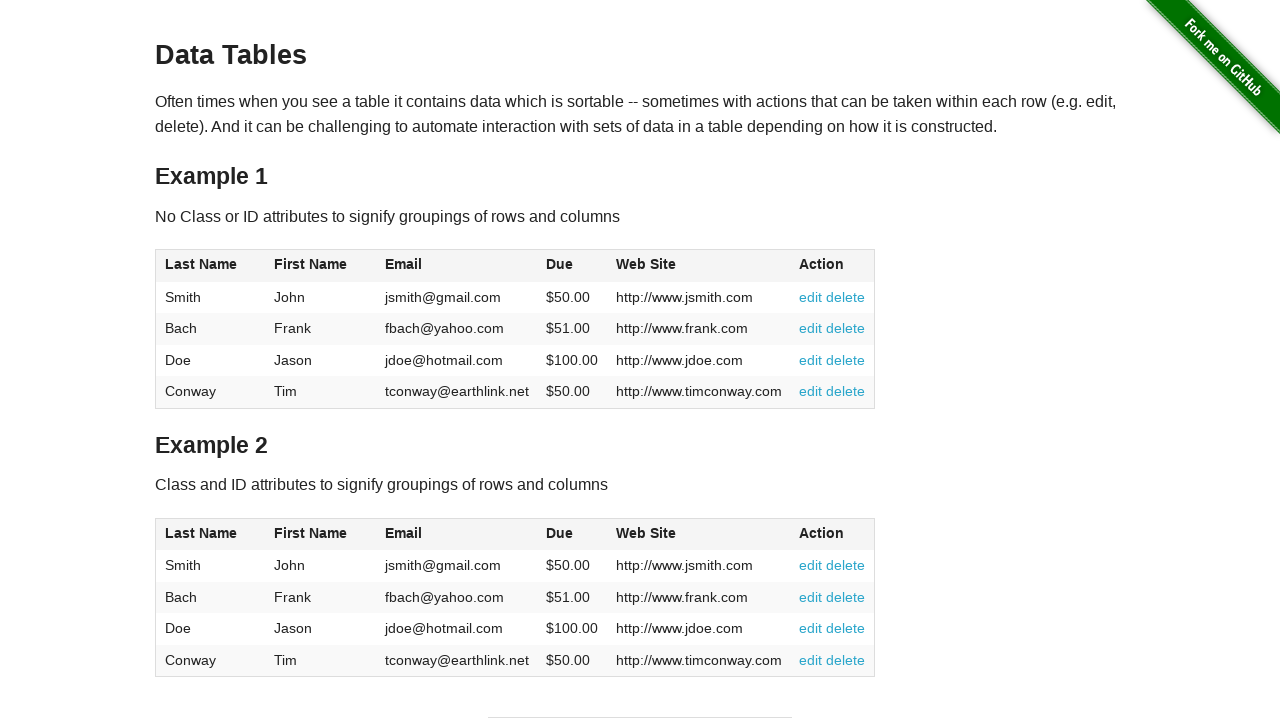

Verified first name 'Frank' in row 2
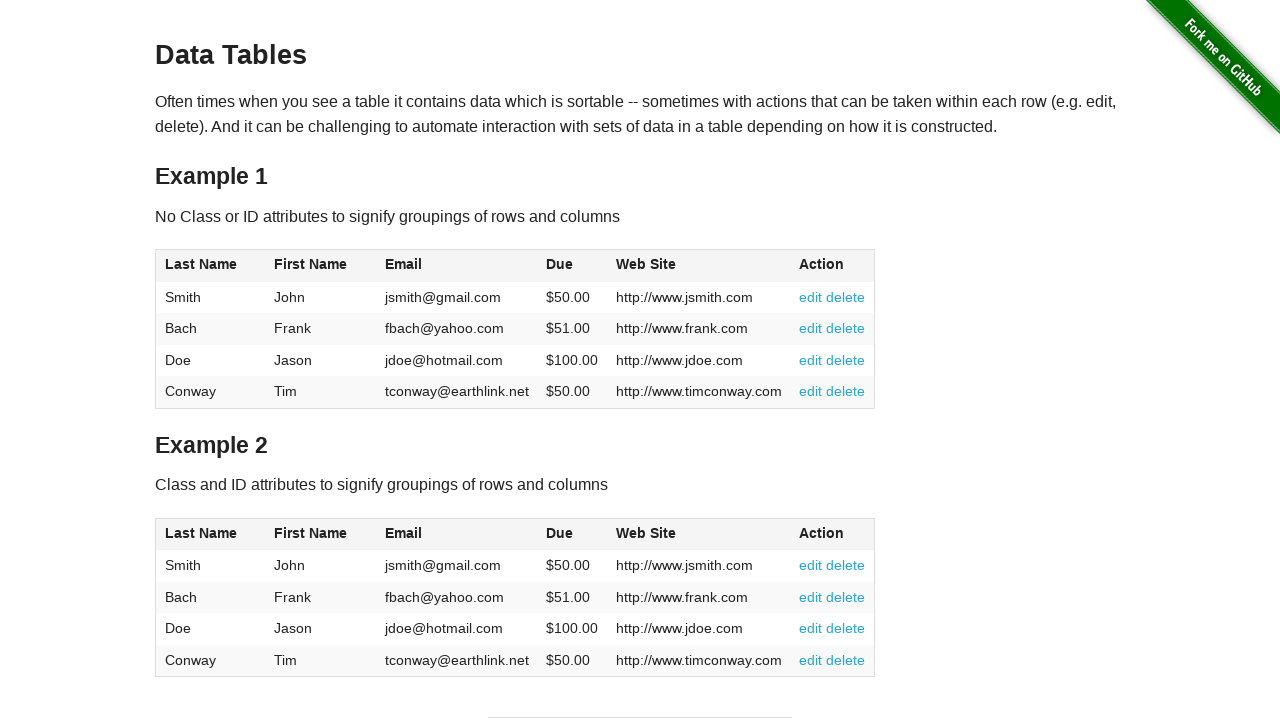

Verified first name 'Jason' in row 3
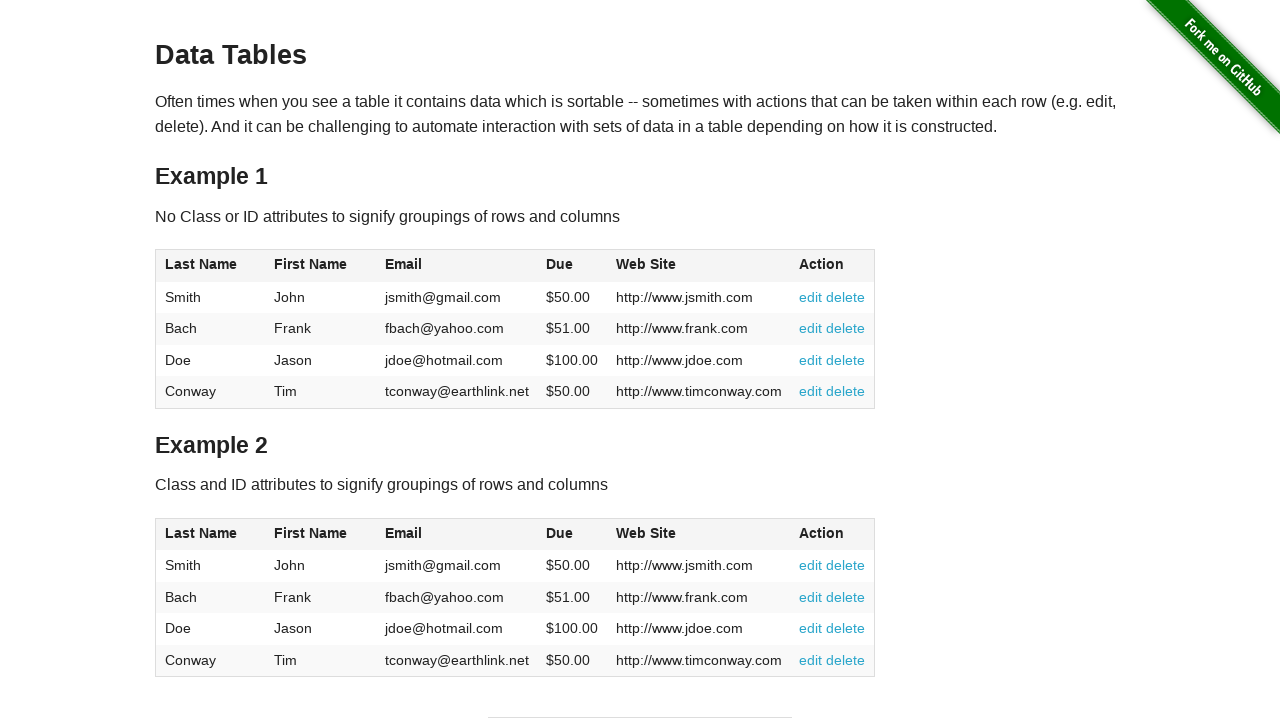

Verified first name 'Tim' in row 4
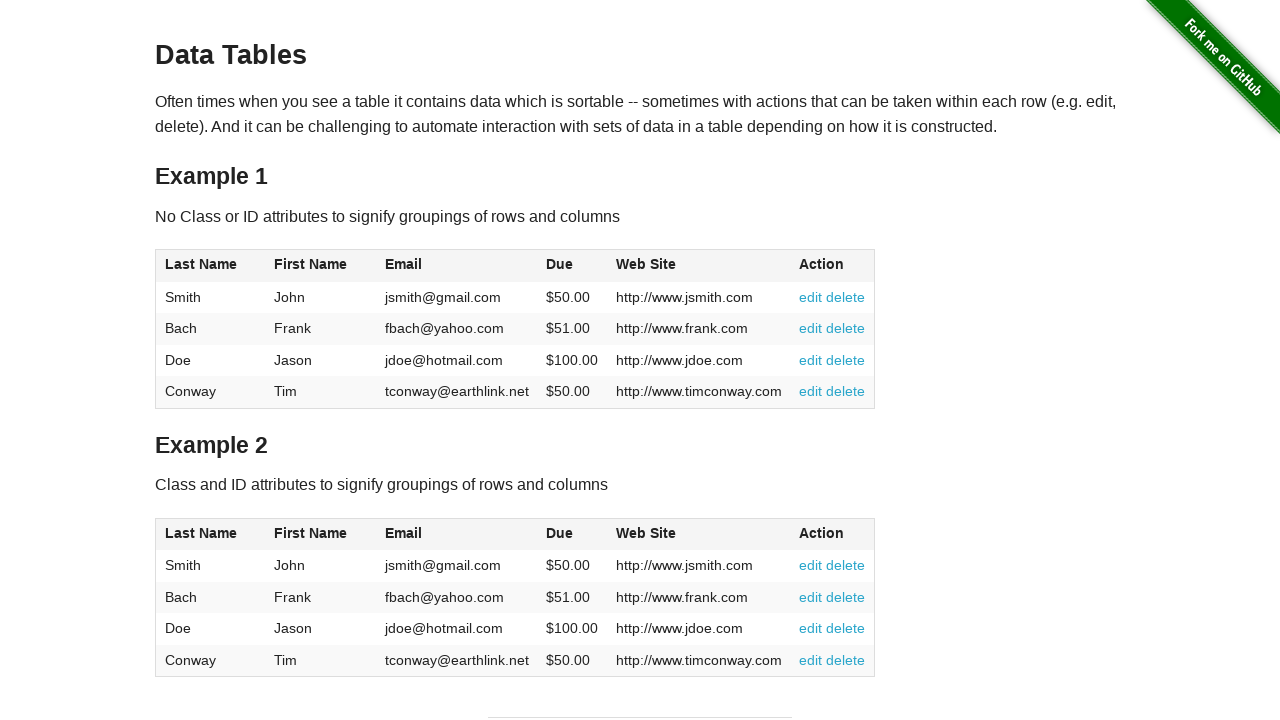

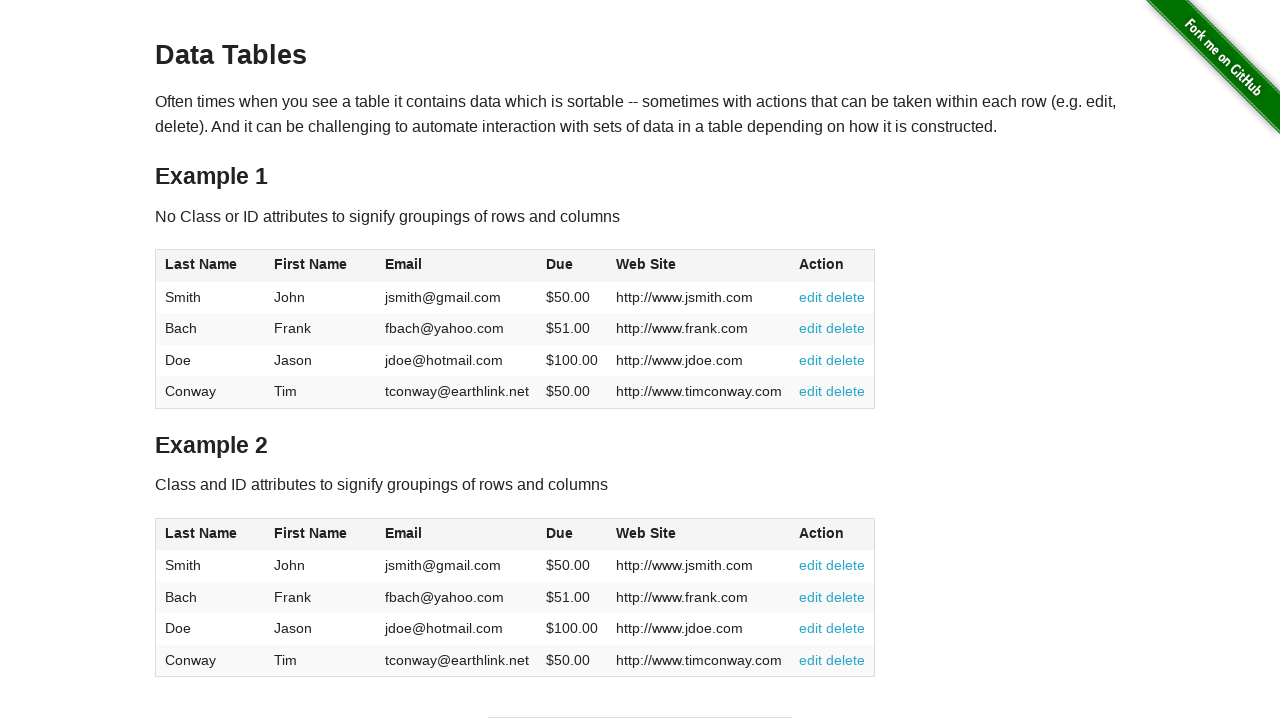